Tests XHTTP messages page by waiting for the message status to show zero count

Starting URL: https://testpages.eviltester.com/styled/sync/xhttp-messages.html

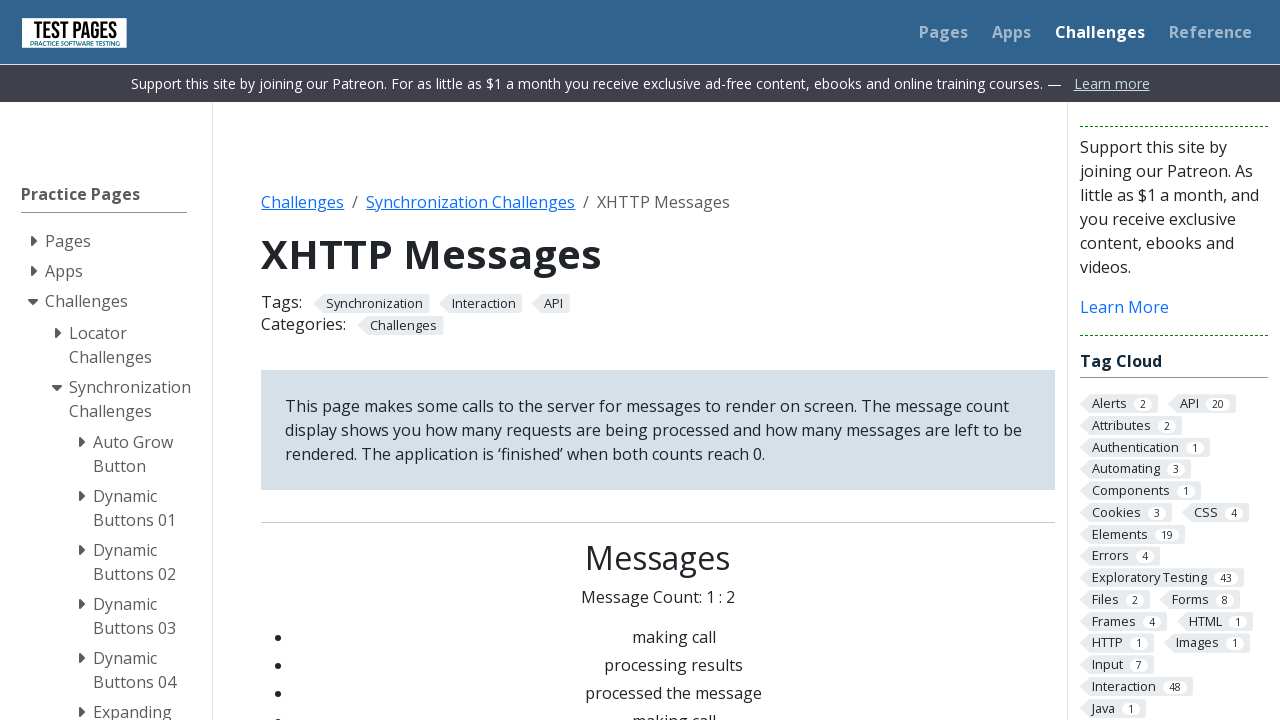

Waited for messages status element to appear
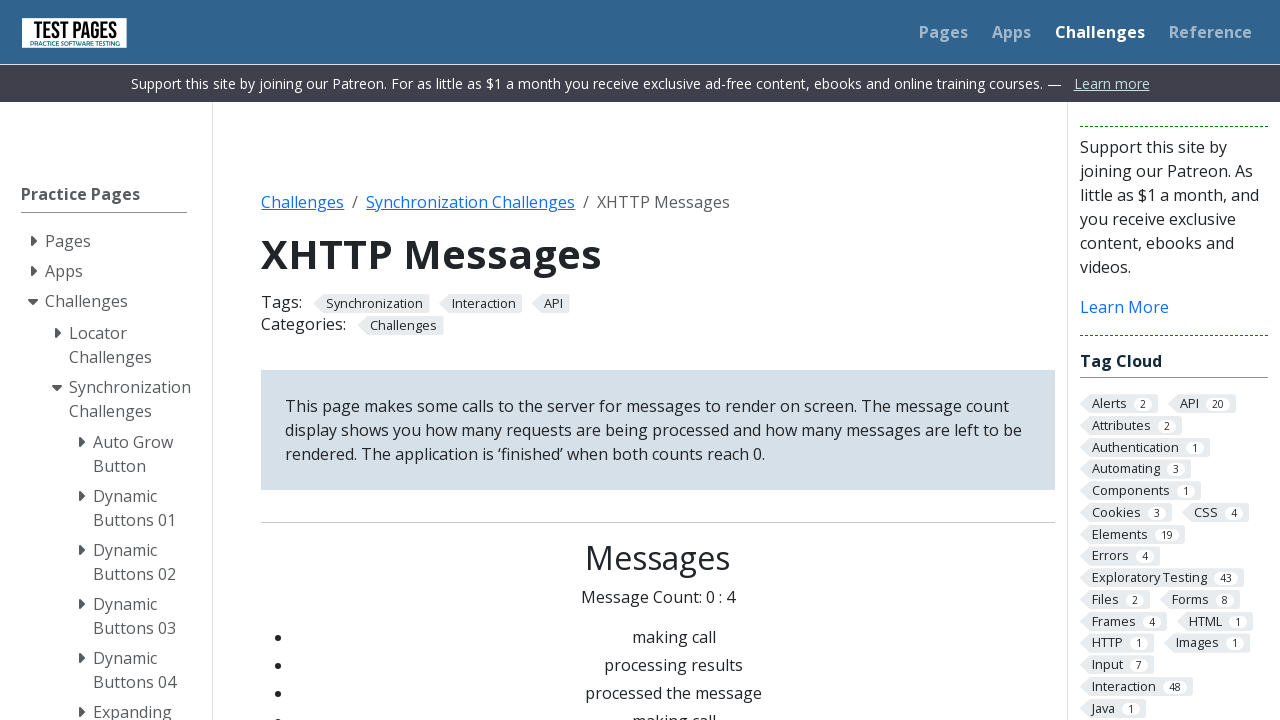

Waited for message count to show zero
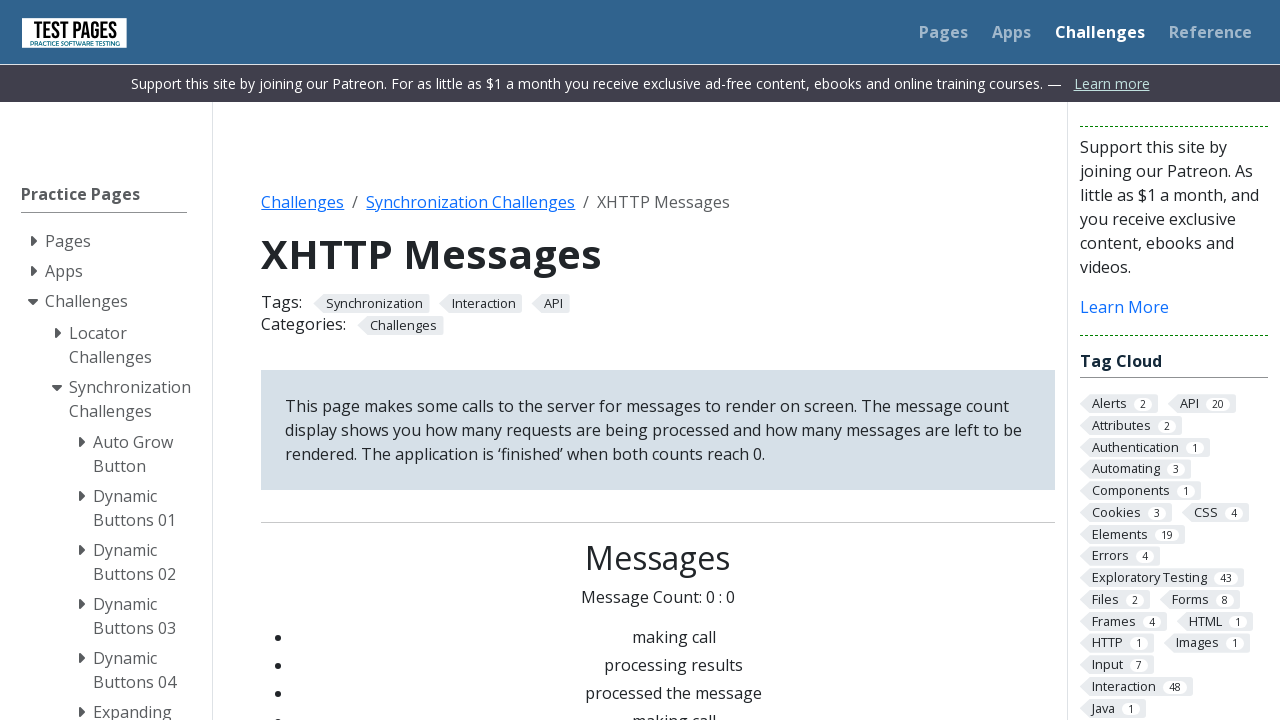

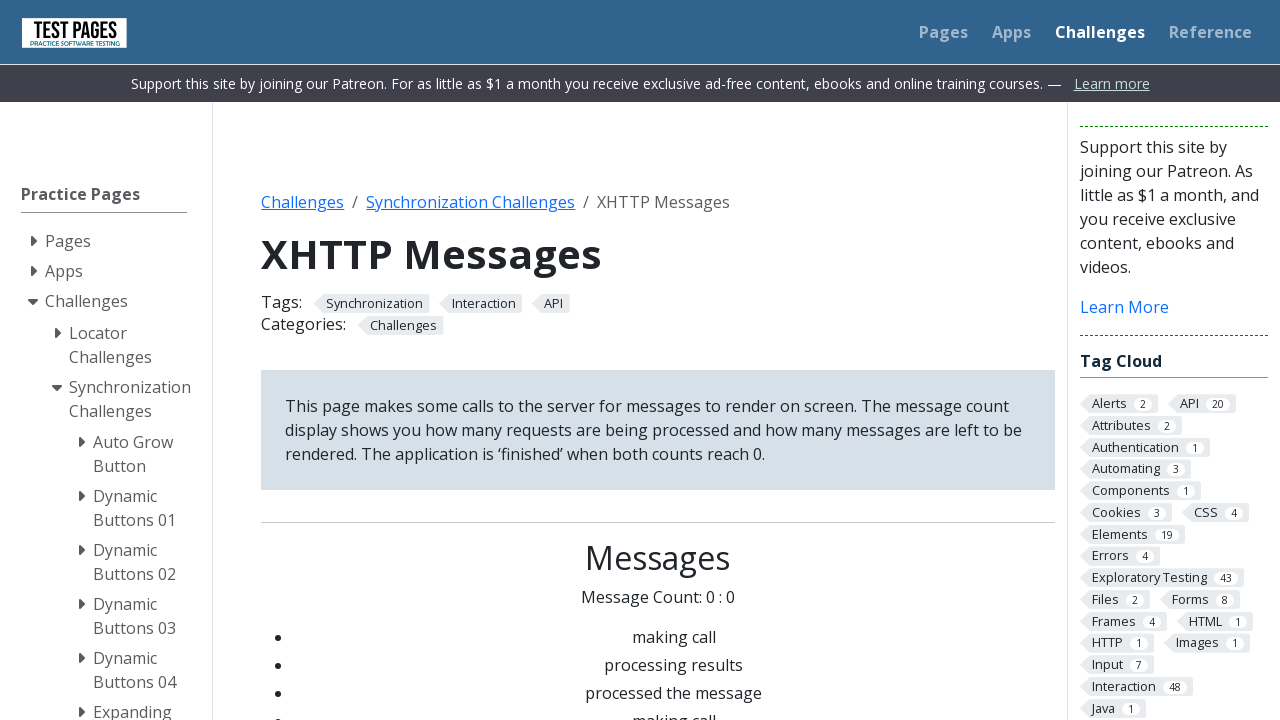